Navigates to Rahul Shetty Academy website and retrieves the page title and current URL

Starting URL: https://rahulshettyacademy.com/

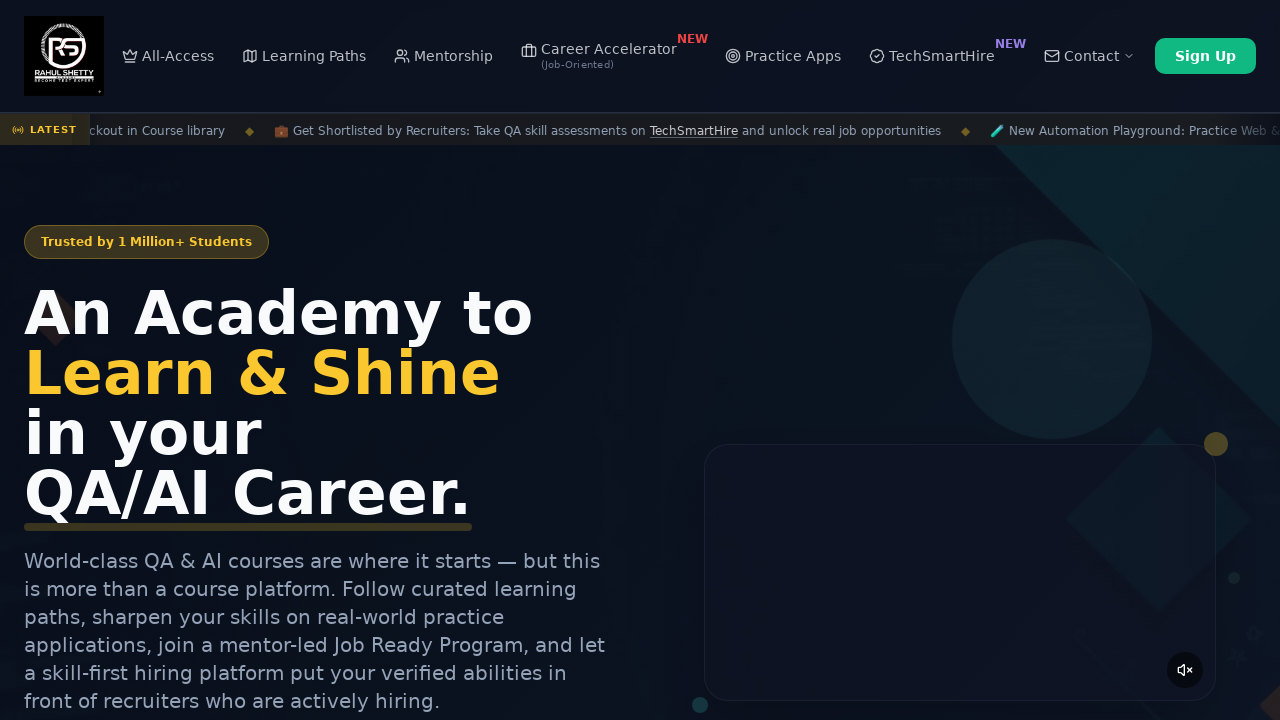

Initial page screenshot after loading Rahul Shetty Academy website
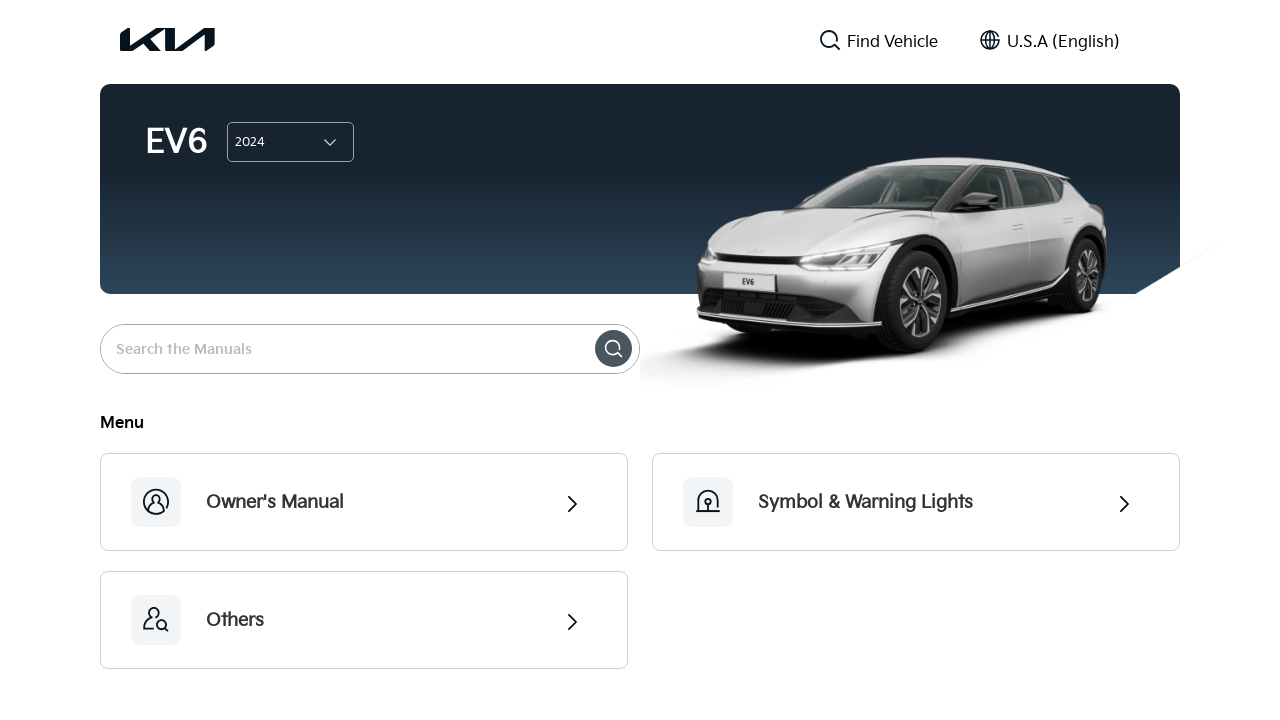

Retrieved page title: Rahul Shetty Academy | QA Automation, Playwright, AI Testing & Online Training
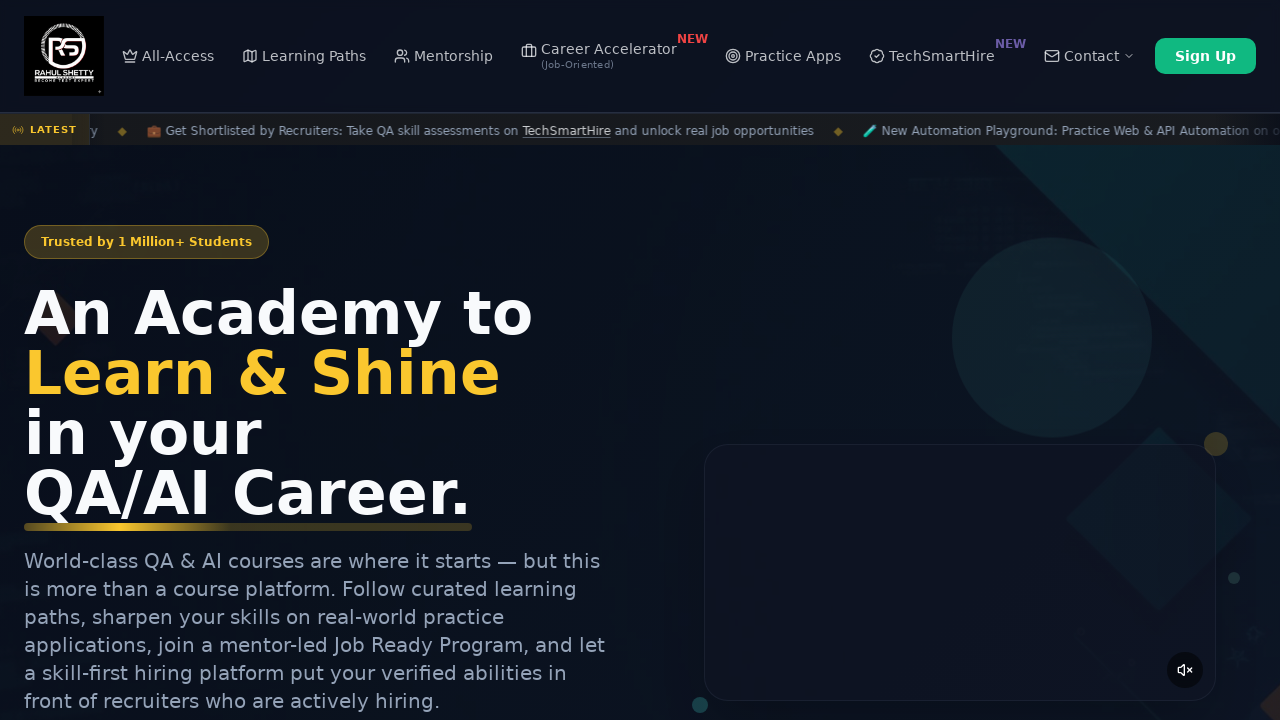

Retrieved current URL: https://rahulshettyacademy.com/
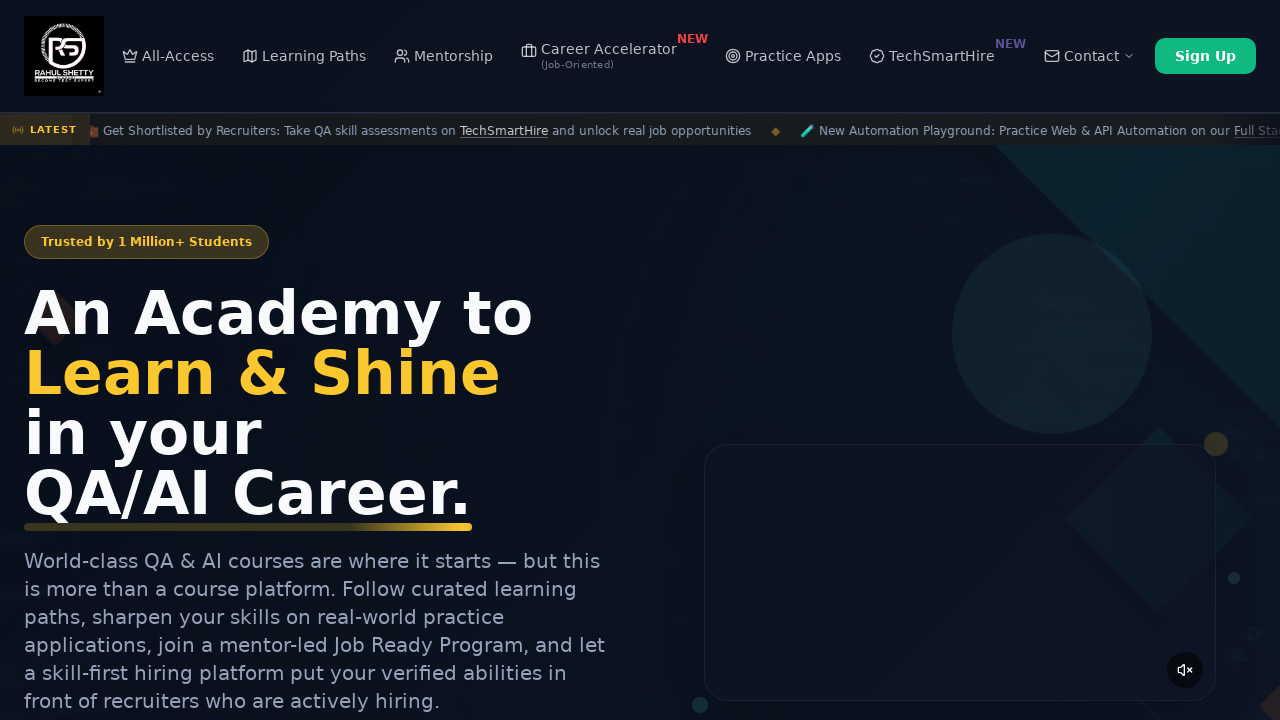

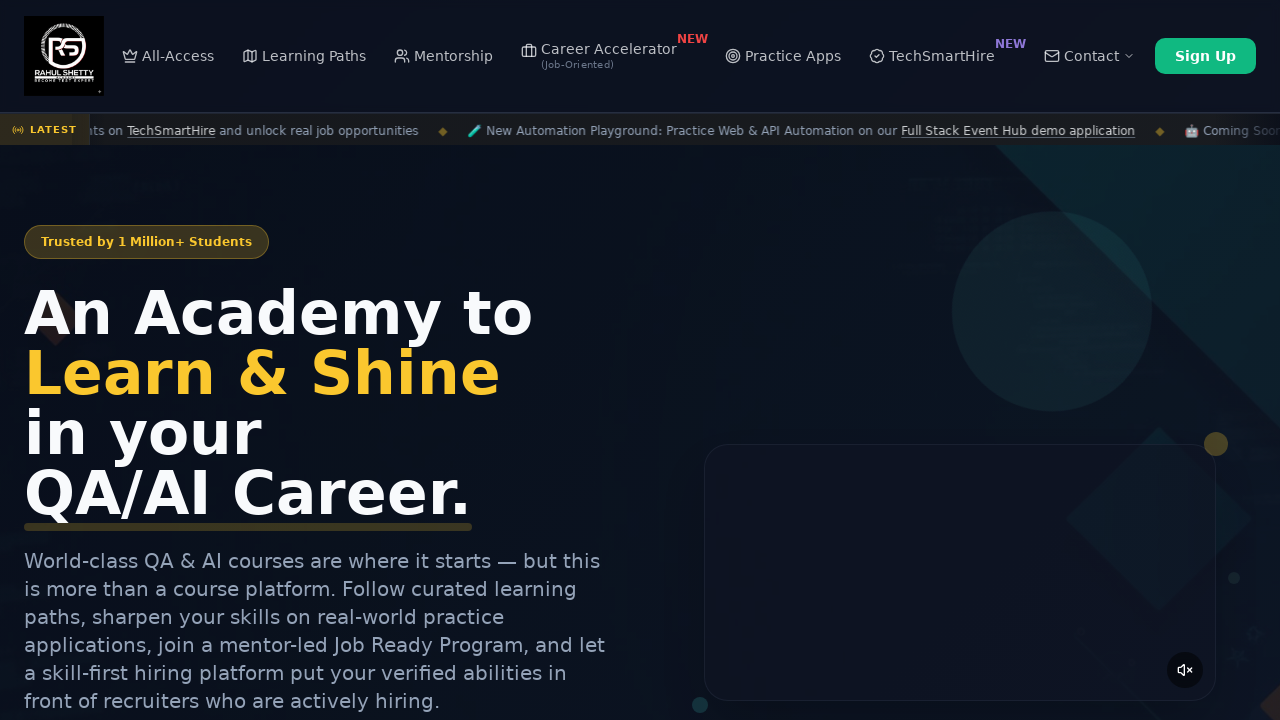